Tests a web form by filling in a text field and submitting the form to verify the submission message appears

Starting URL: https://www.selenium.dev/selenium/web/web-form.html

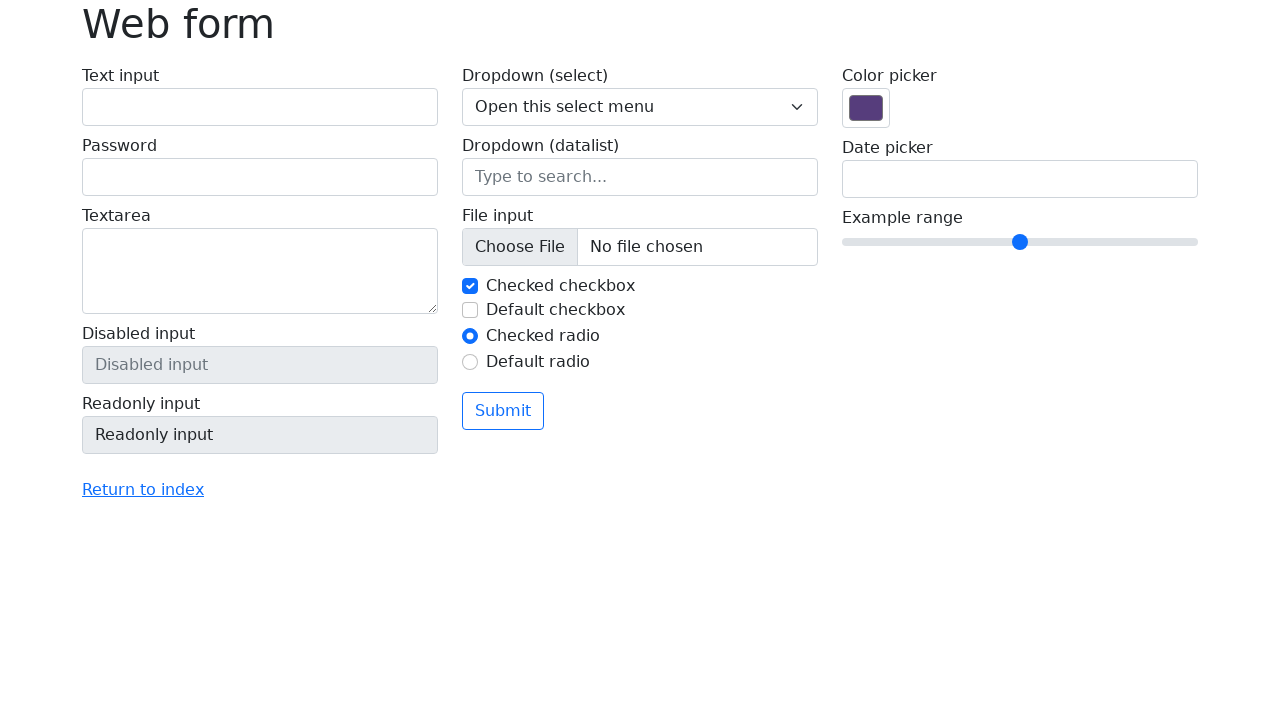

Filled text field with 'Selenium' on input[name='my-text']
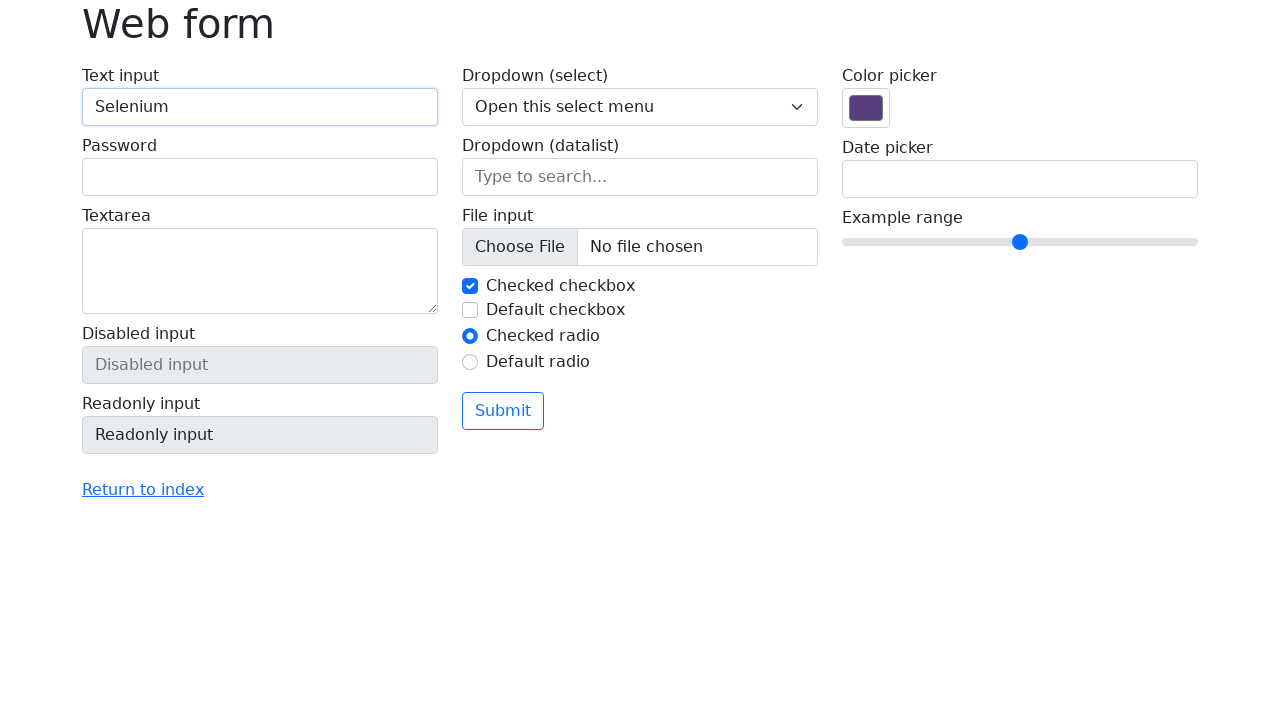

Clicked submit button at (503, 411) on button
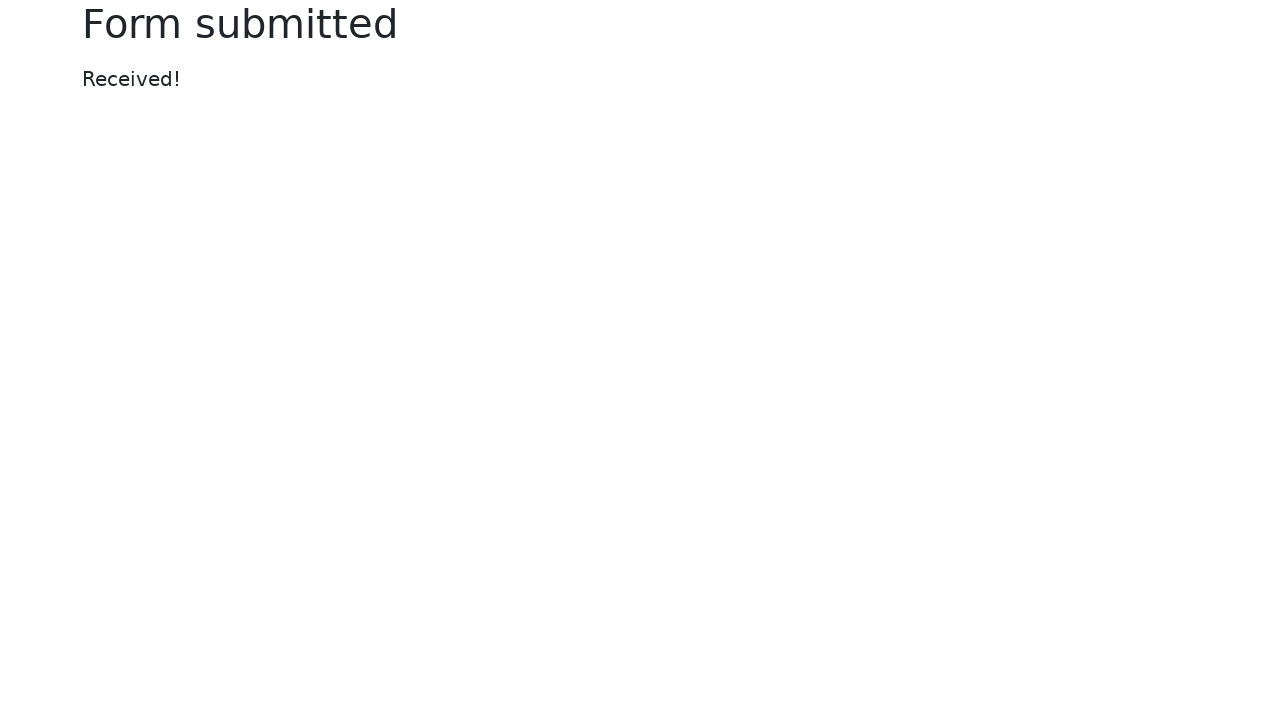

Submission message appeared
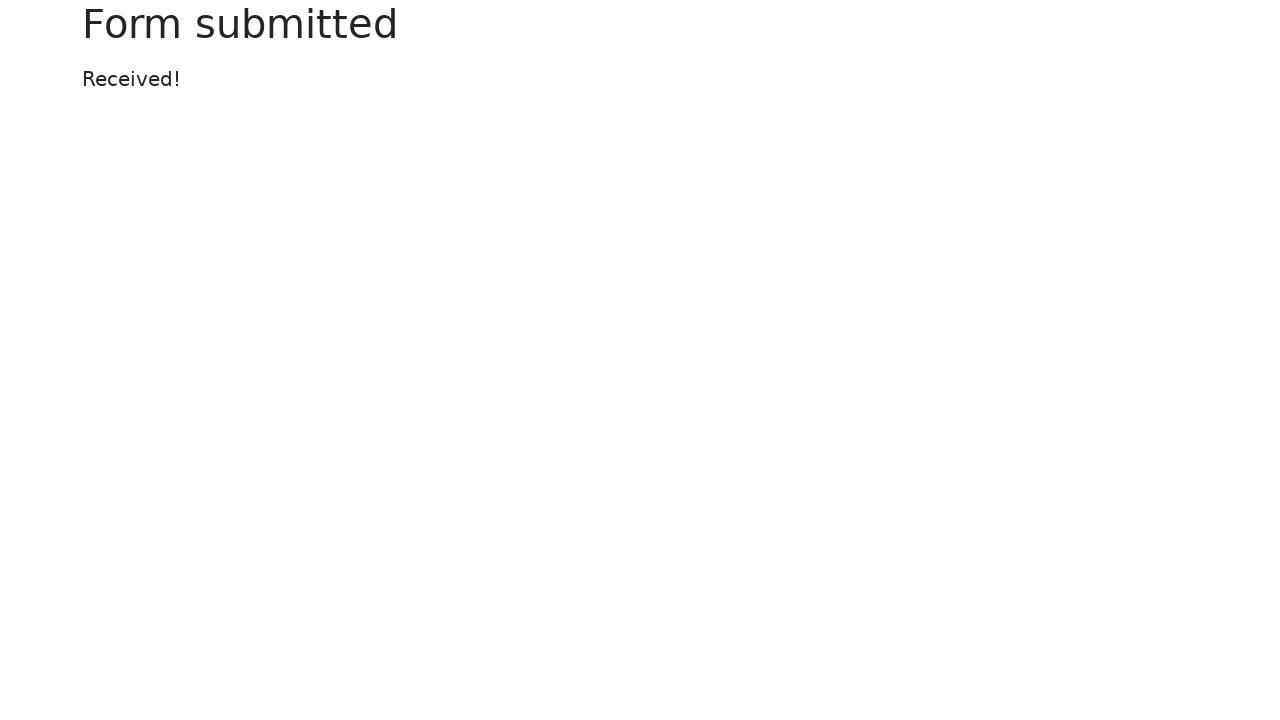

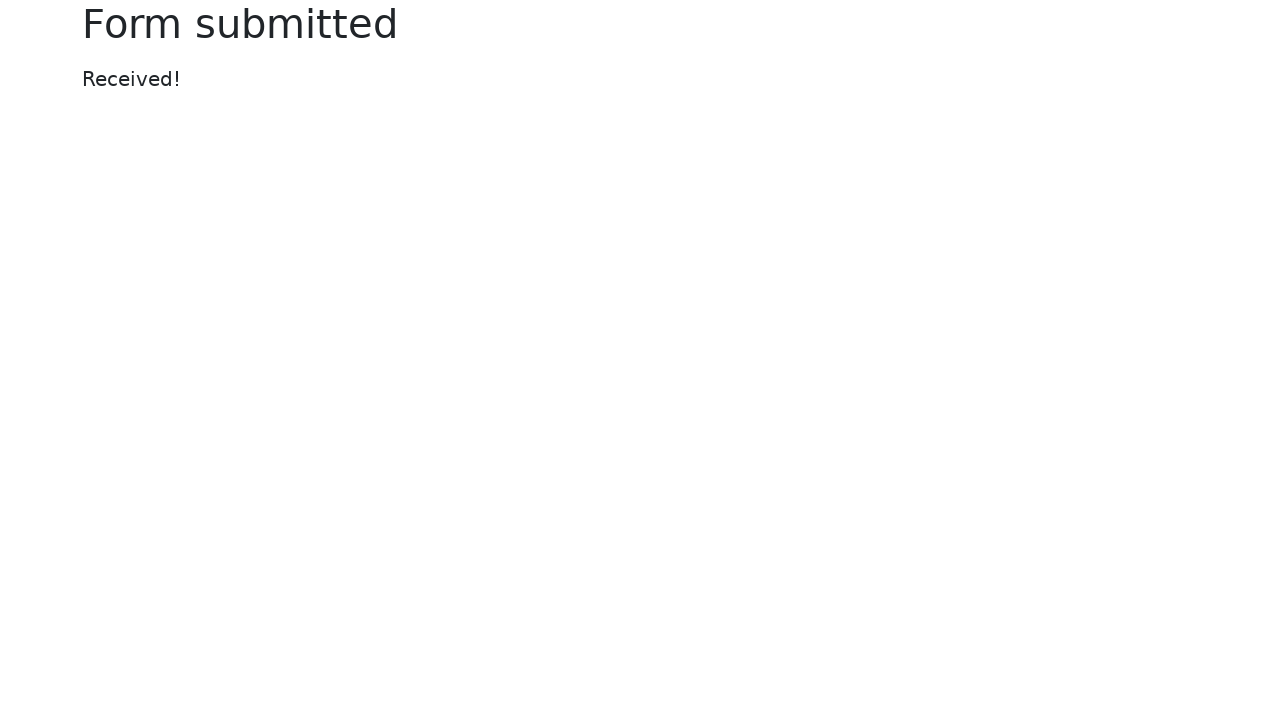